Reads two numbers from the page, adds them together, and enters the sum in the result field

Starting URL: https://obstaclecourse.tricentis.com/Obstacles/78264

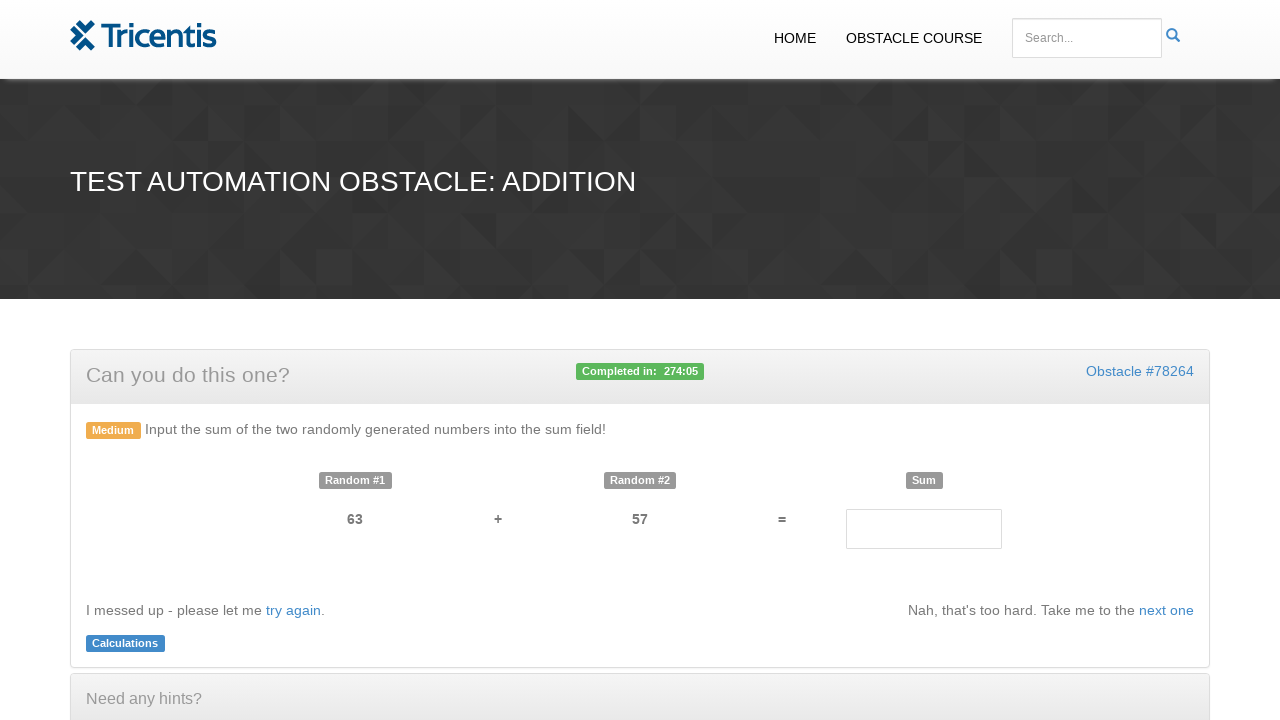

Navigated to addition obstacle course page
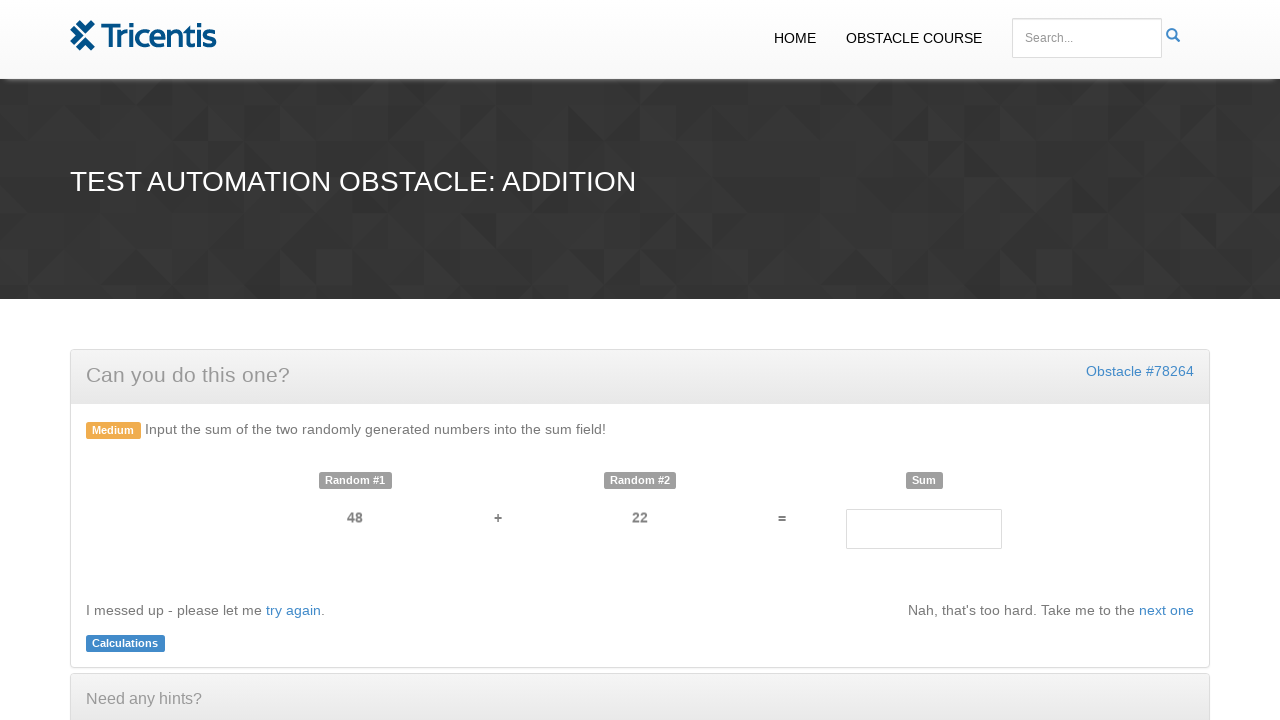

Read first number from page
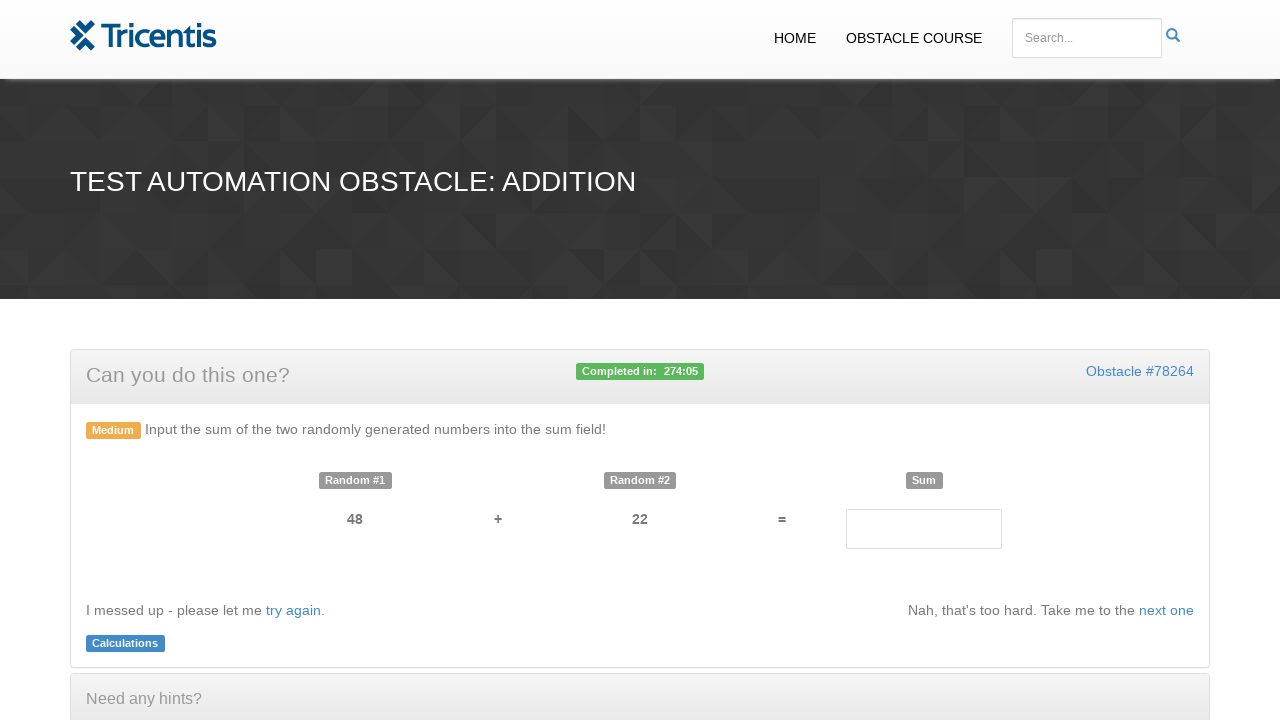

Read second number from page
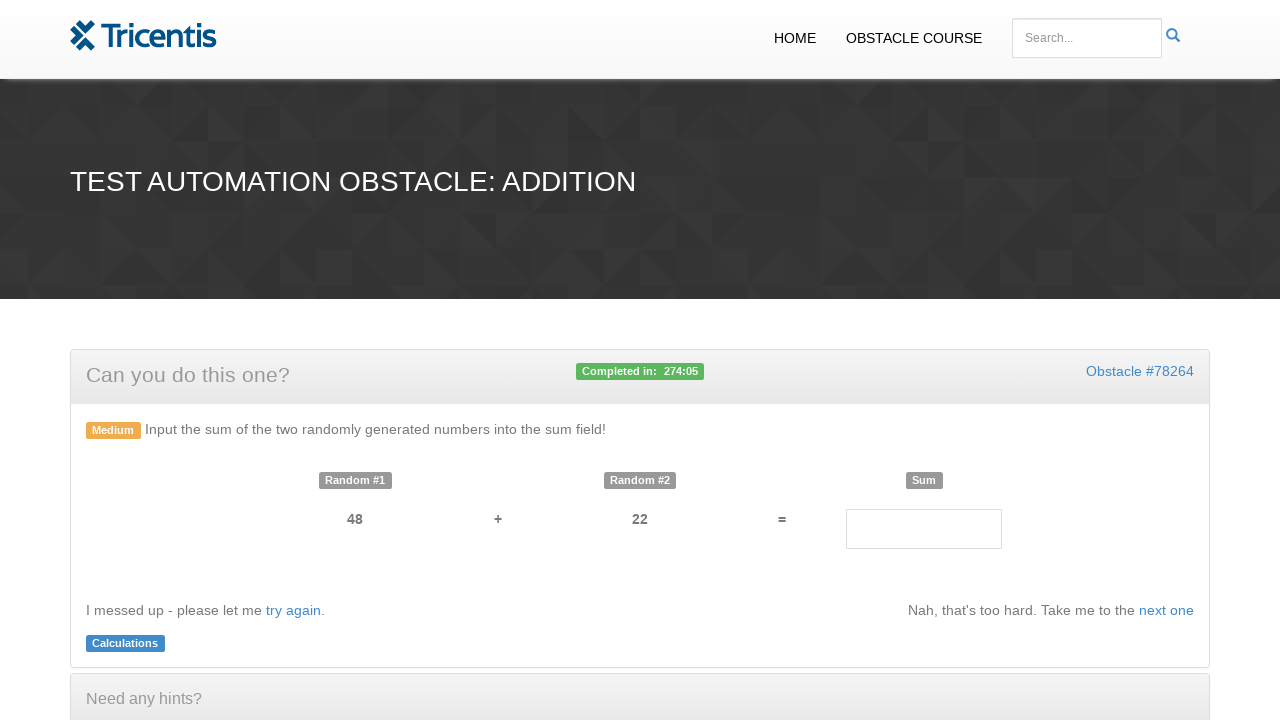

Entered sum 70 in result field on #result
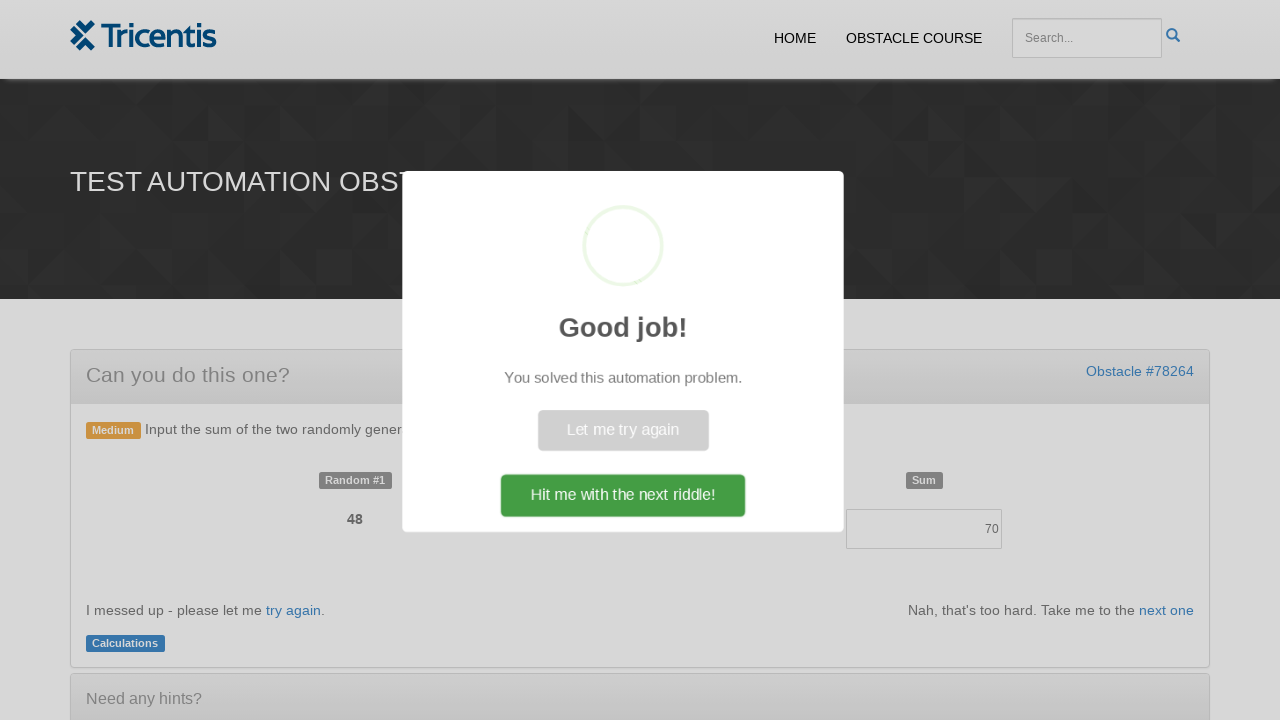

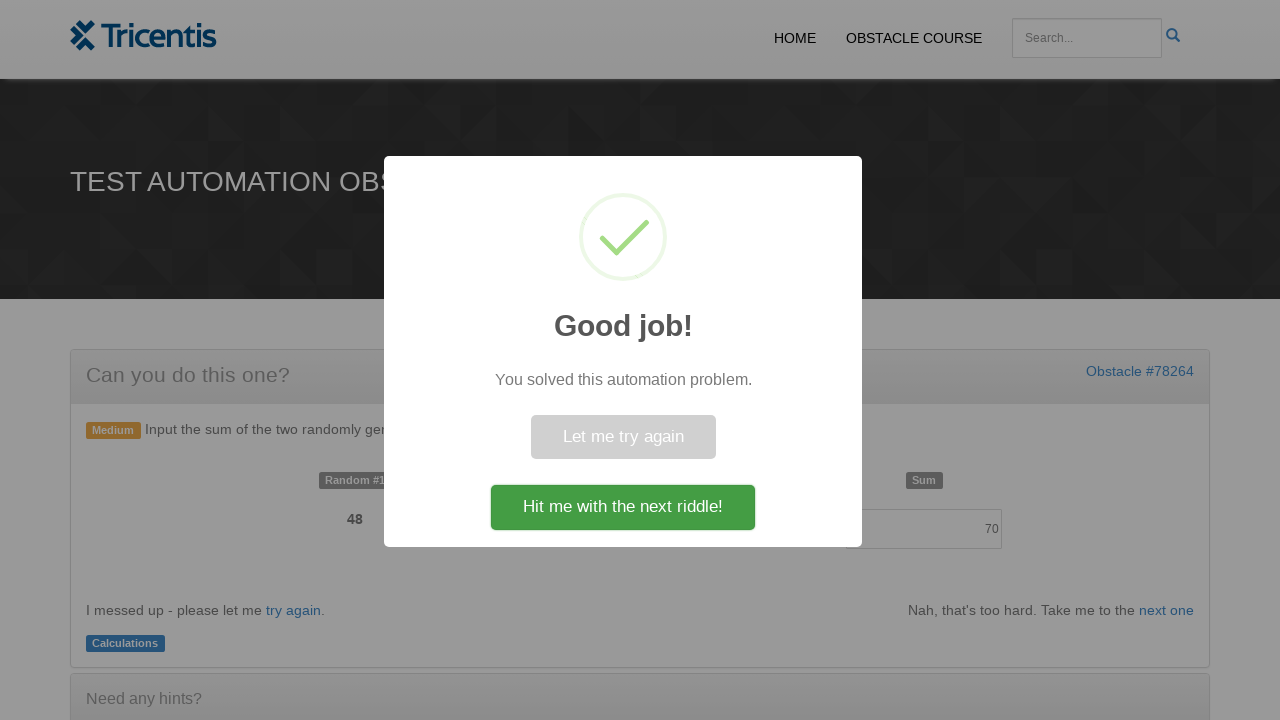